Navigates to Applitools demo page and clicks the login button to access the app page

Starting URL: https://demo.applitools.com/

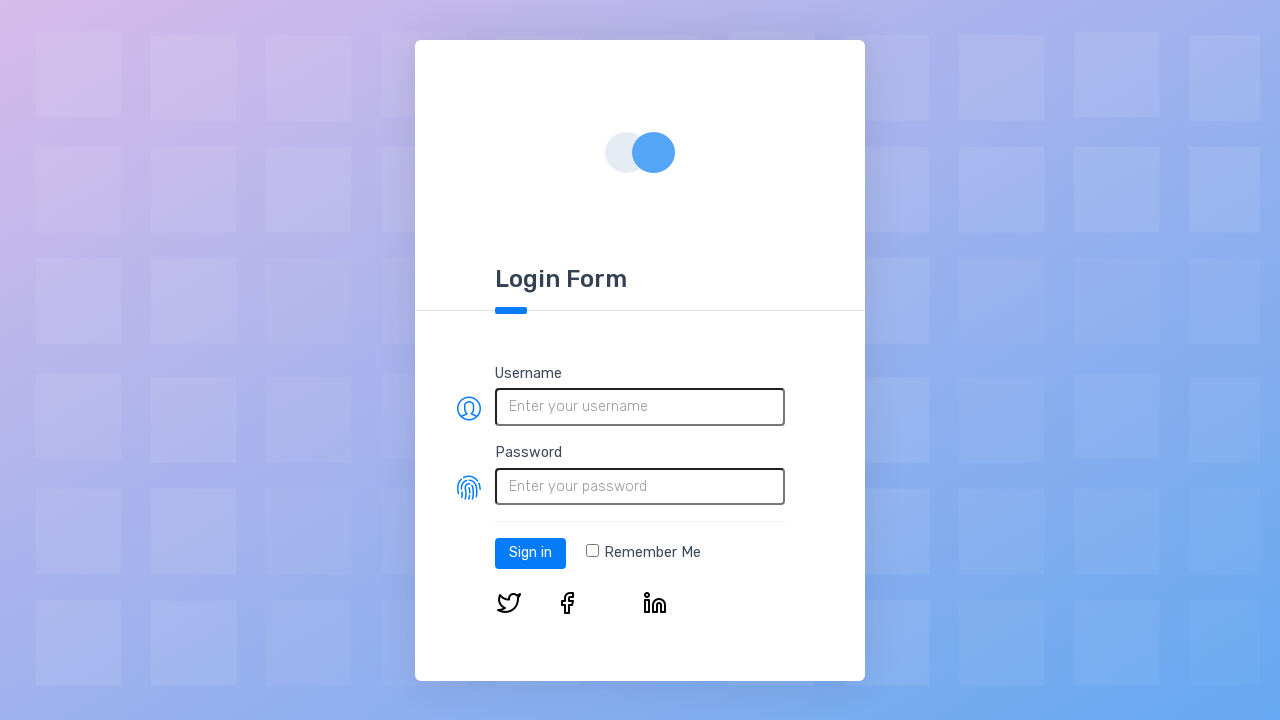

Set viewport size to 800x600
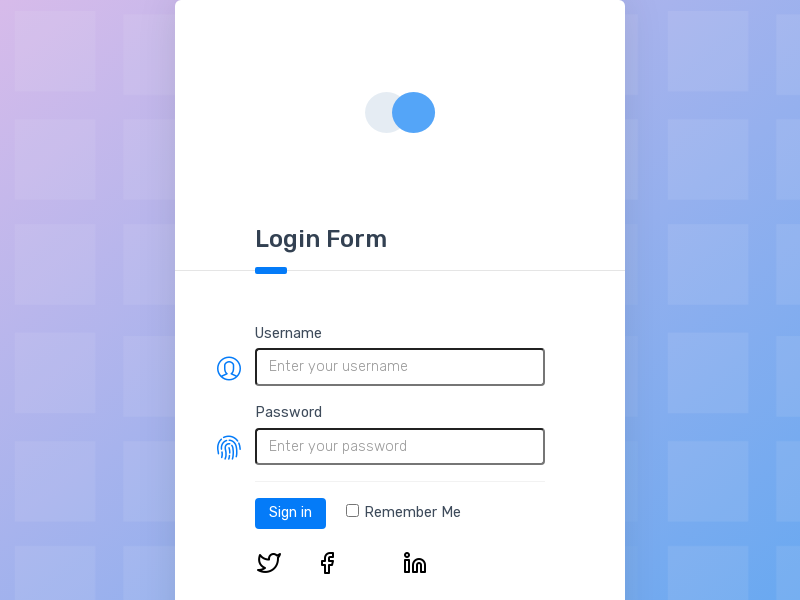

Login button loaded on Applitools demo page
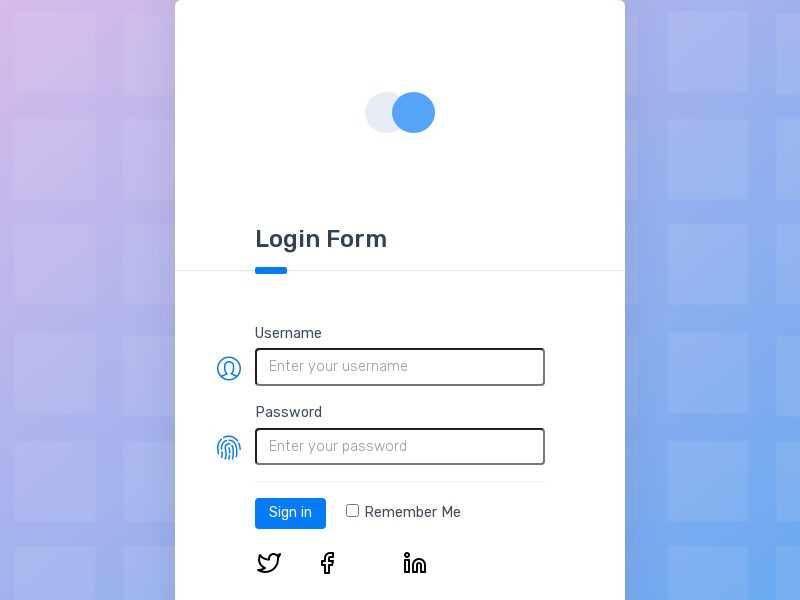

Clicked the login button at (290, 513) on #log-in
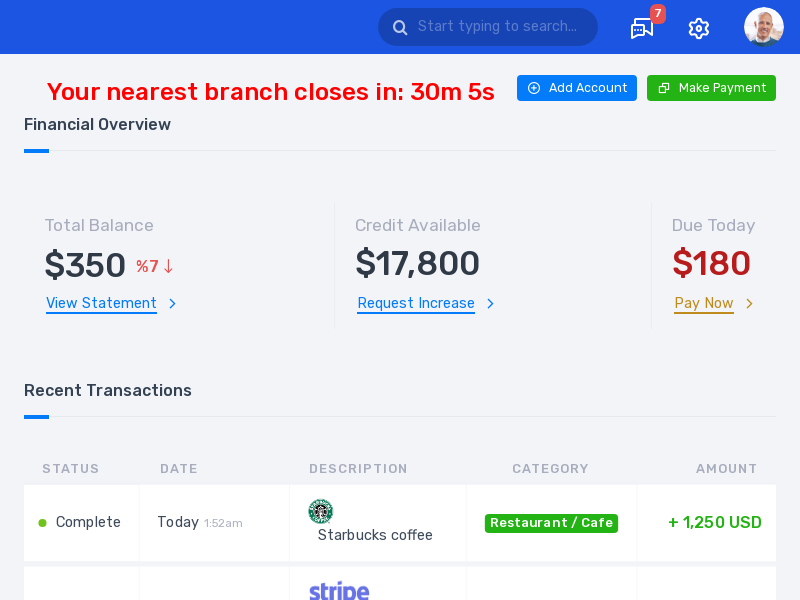

App page loaded successfully after login
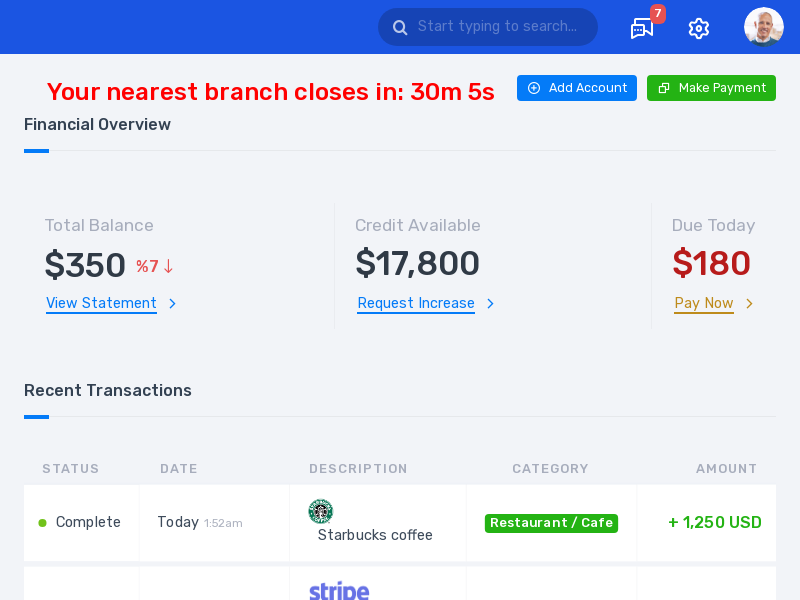

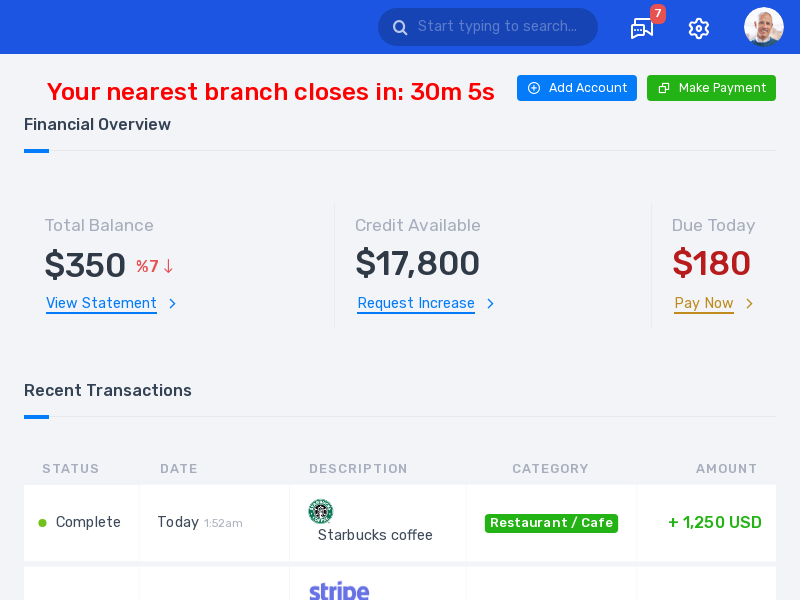